Tests student registration form by filling in all fields (name, email, gender, phone, date of birth, subjects, hobbies, address) and submitting, then verifies the success modal appears.

Starting URL: https://demoqa.com/automation-practice-form

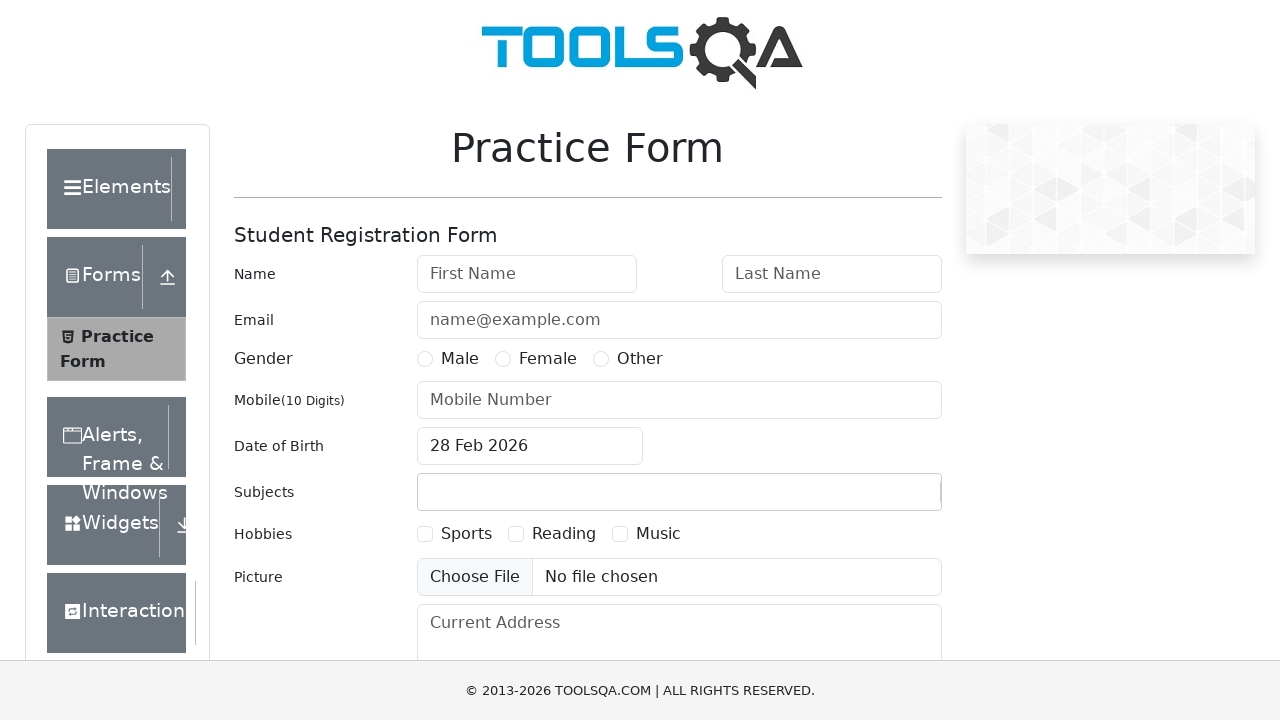

Filled first name field with 'Alex' on #firstName
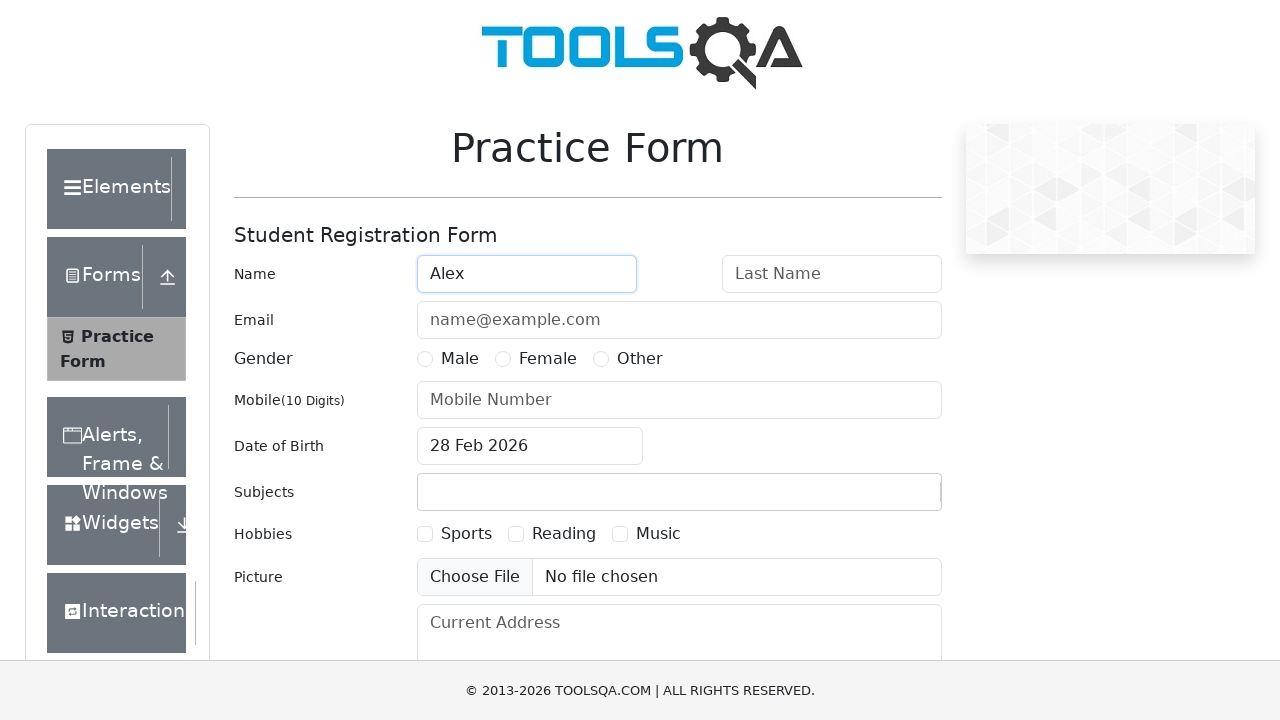

Filled last name field with 'Evans' on #lastName
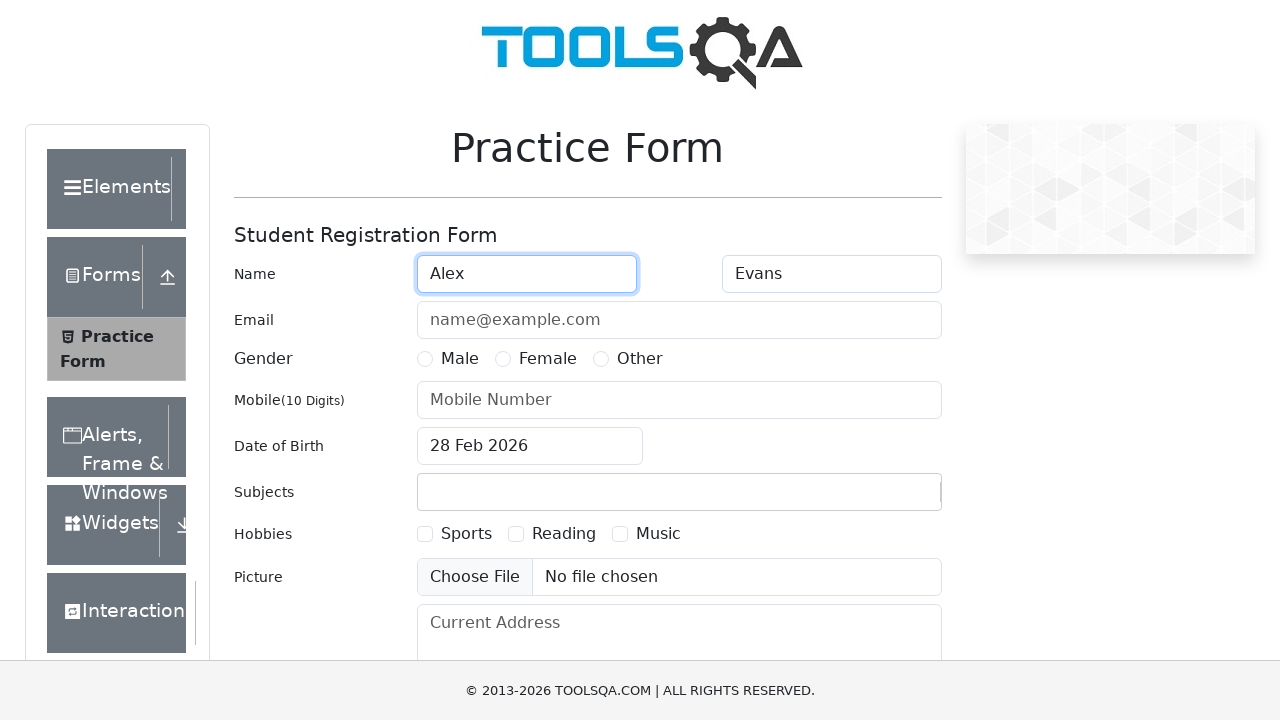

Filled email field with 'my@mail.net' on #userEmail
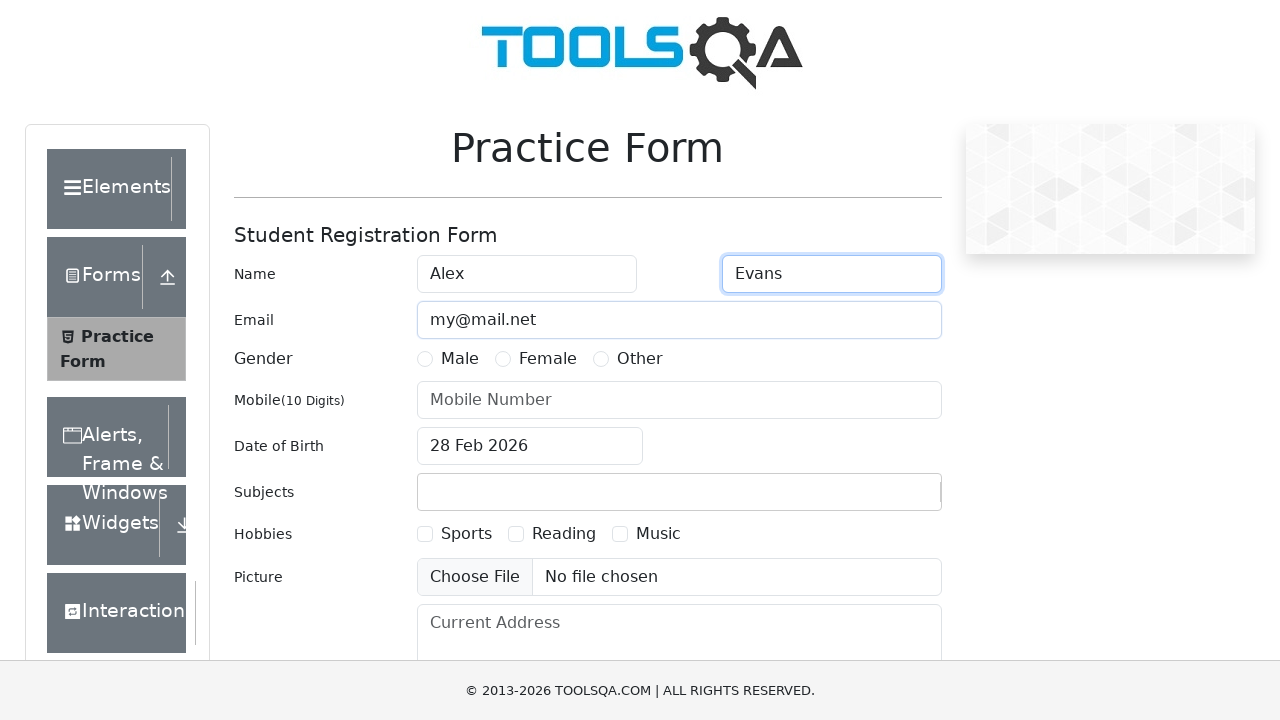

Selected Male gender option at (460, 359) on label[for='gender-radio-1']
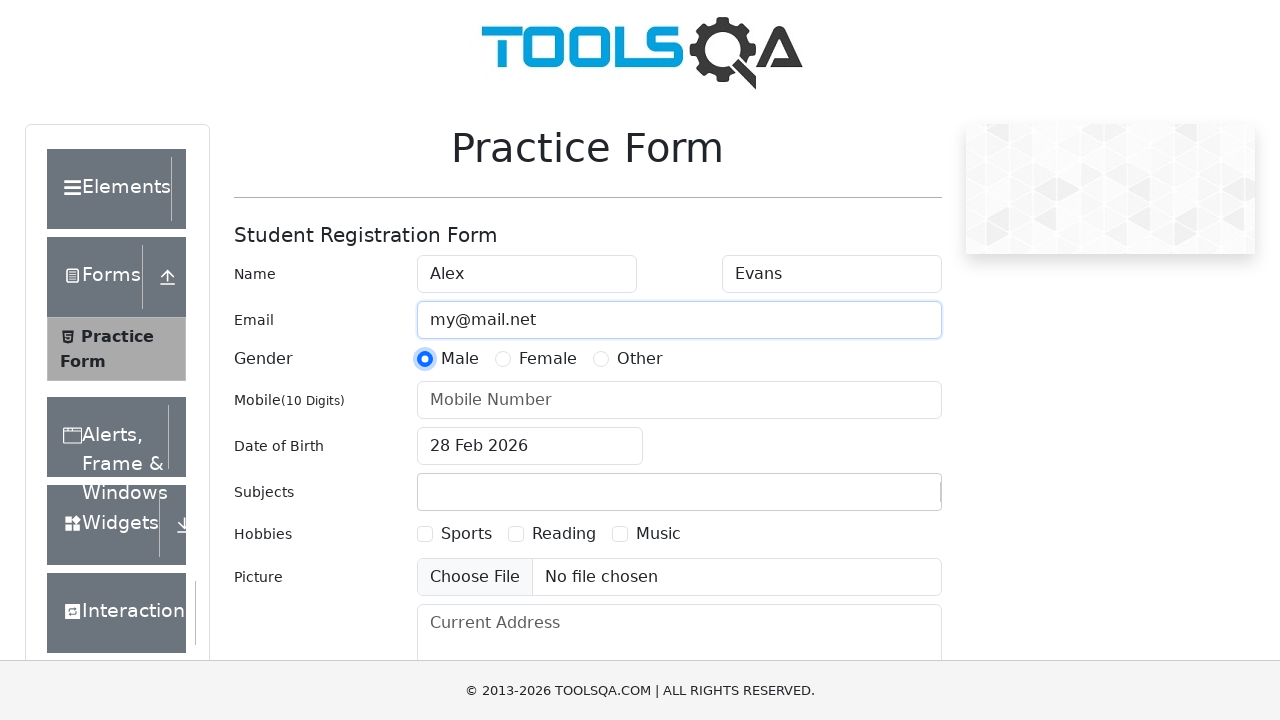

Filled phone number field with '0001230067' on #userNumber
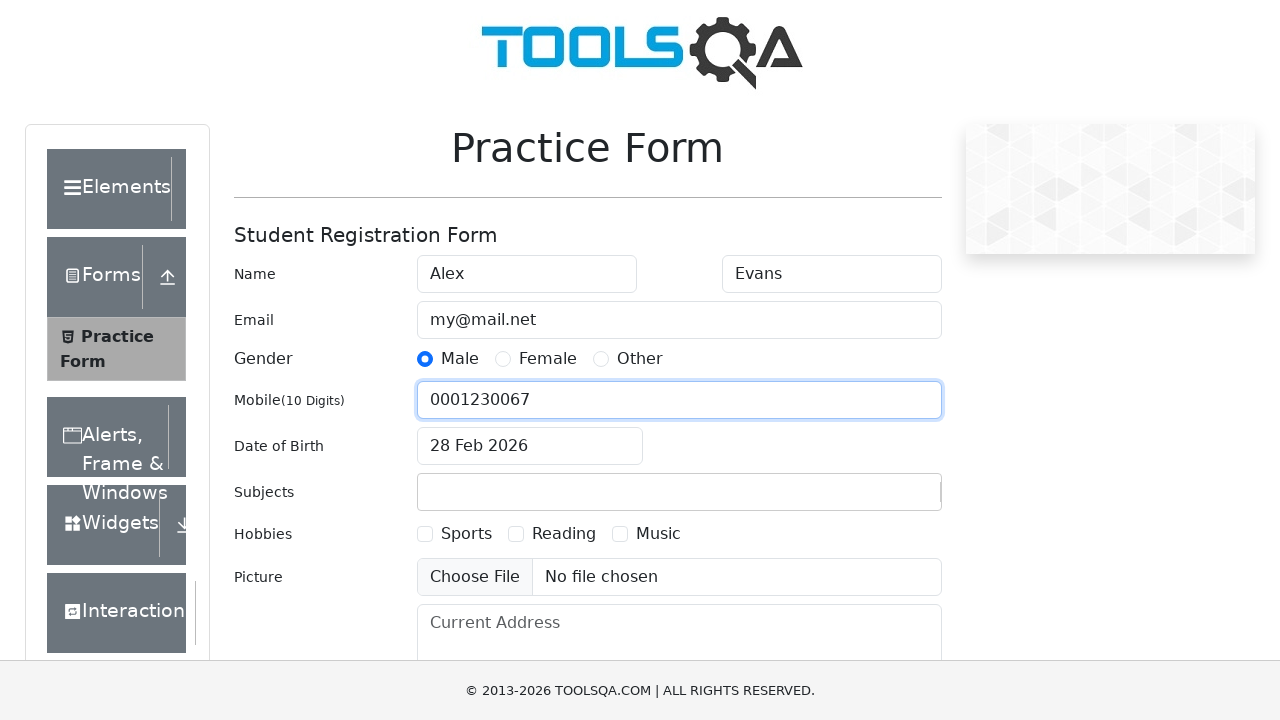

Set date of birth to '01 January 2000'
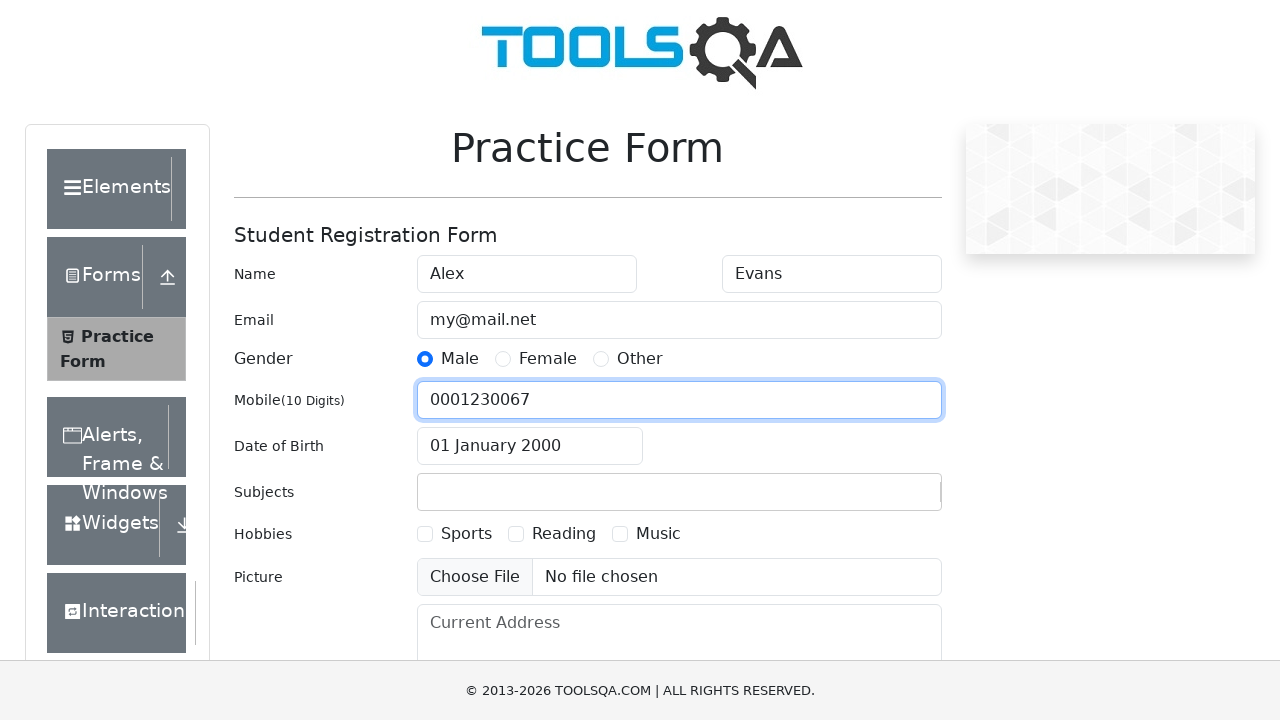

Typed 'Computer' in subjects field on #subjectsInput
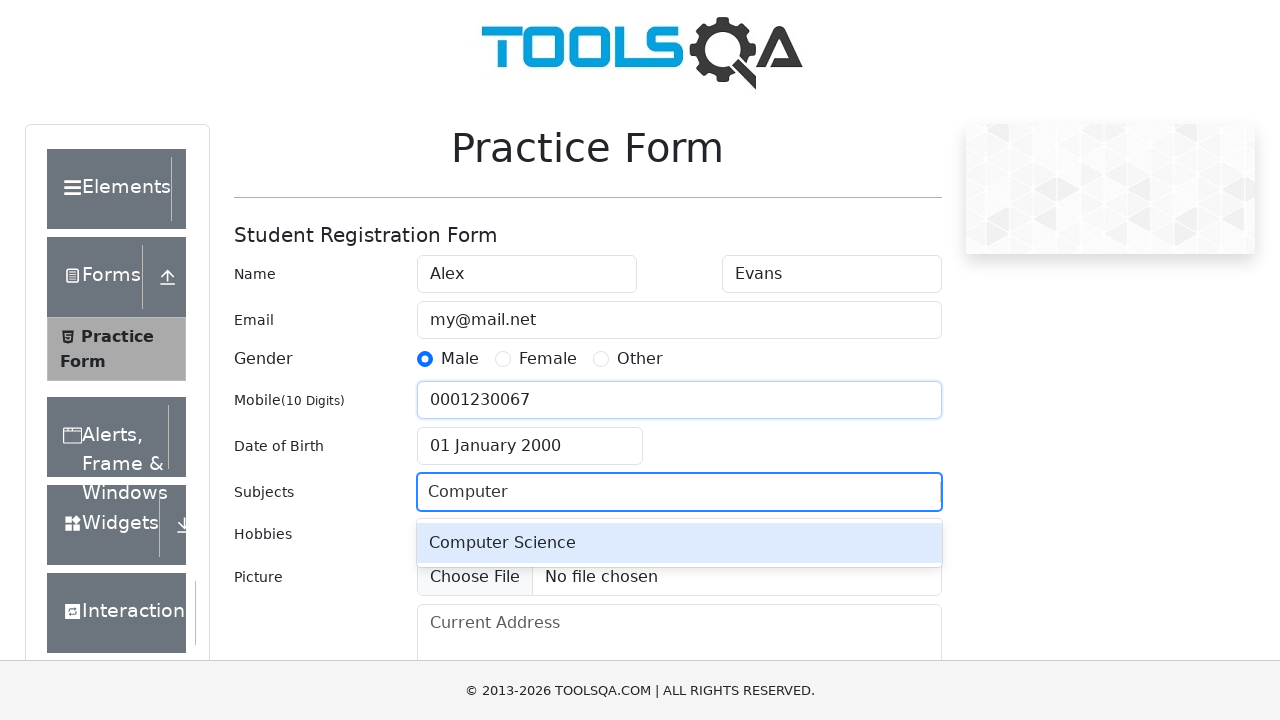

Added Computer Science subject by pressing Enter on #subjectsInput
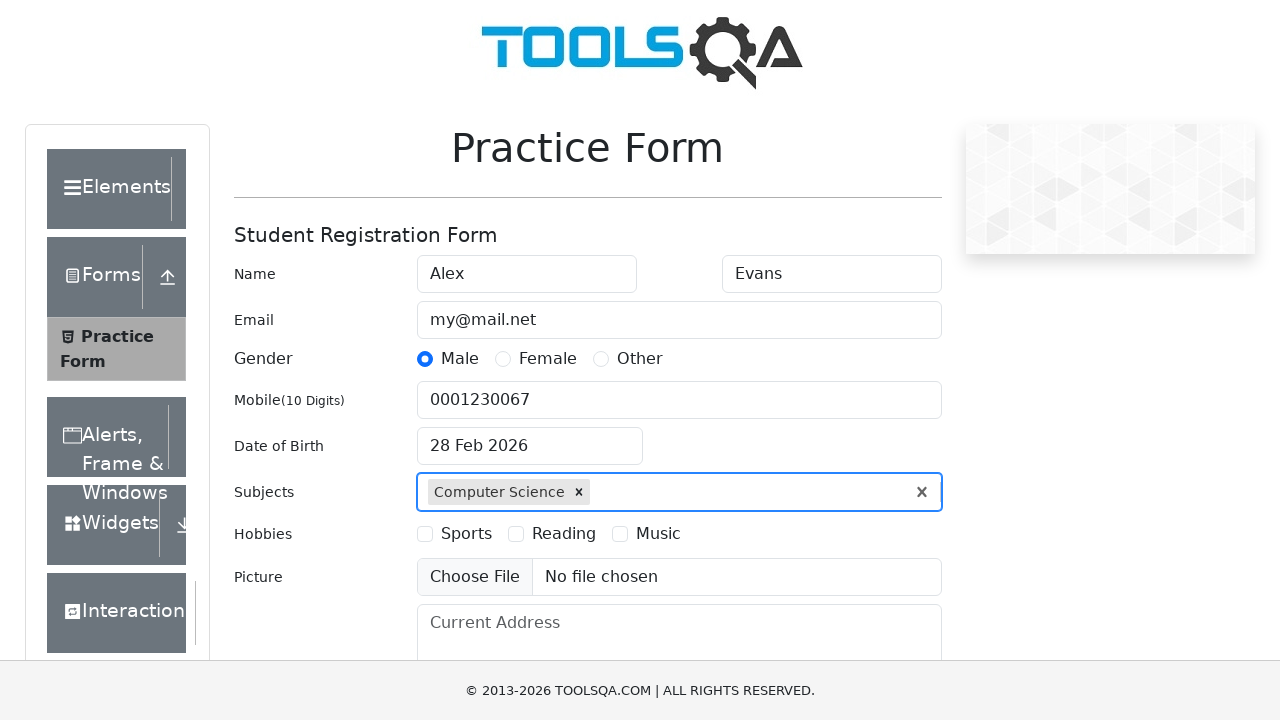

Typed 'English' in subjects field on #subjectsInput
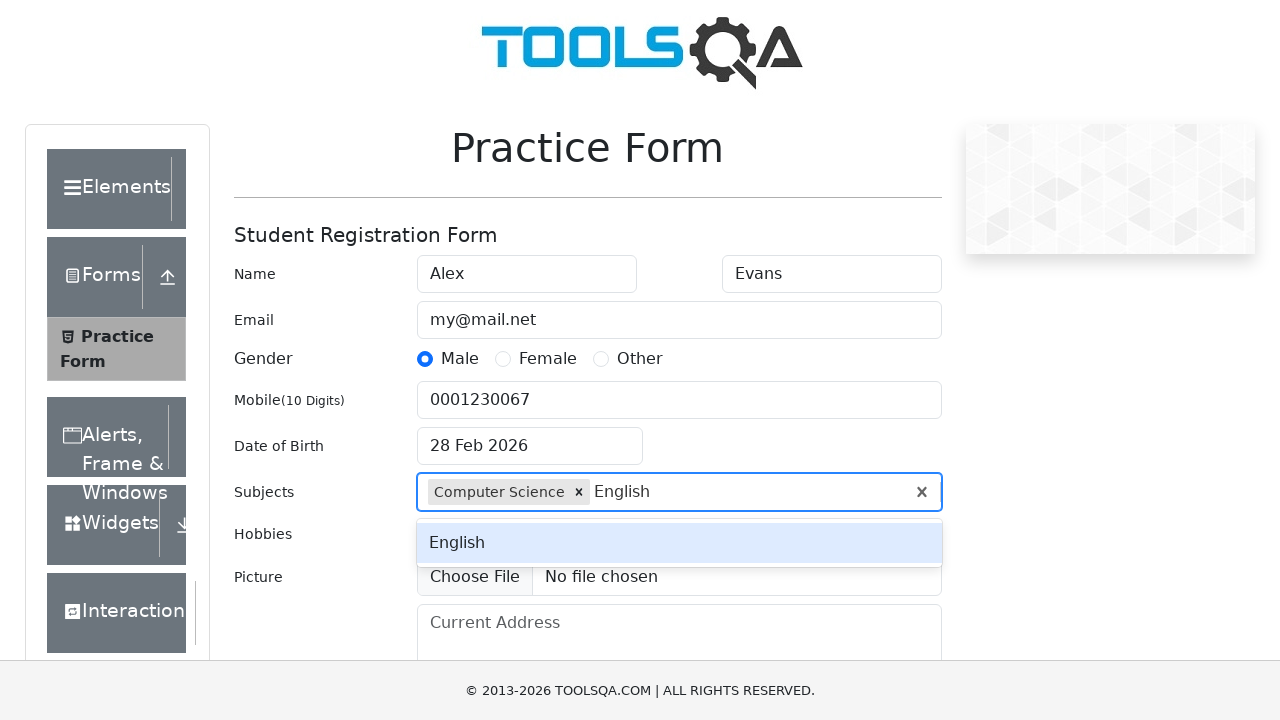

Added English subject by pressing Enter on #subjectsInput
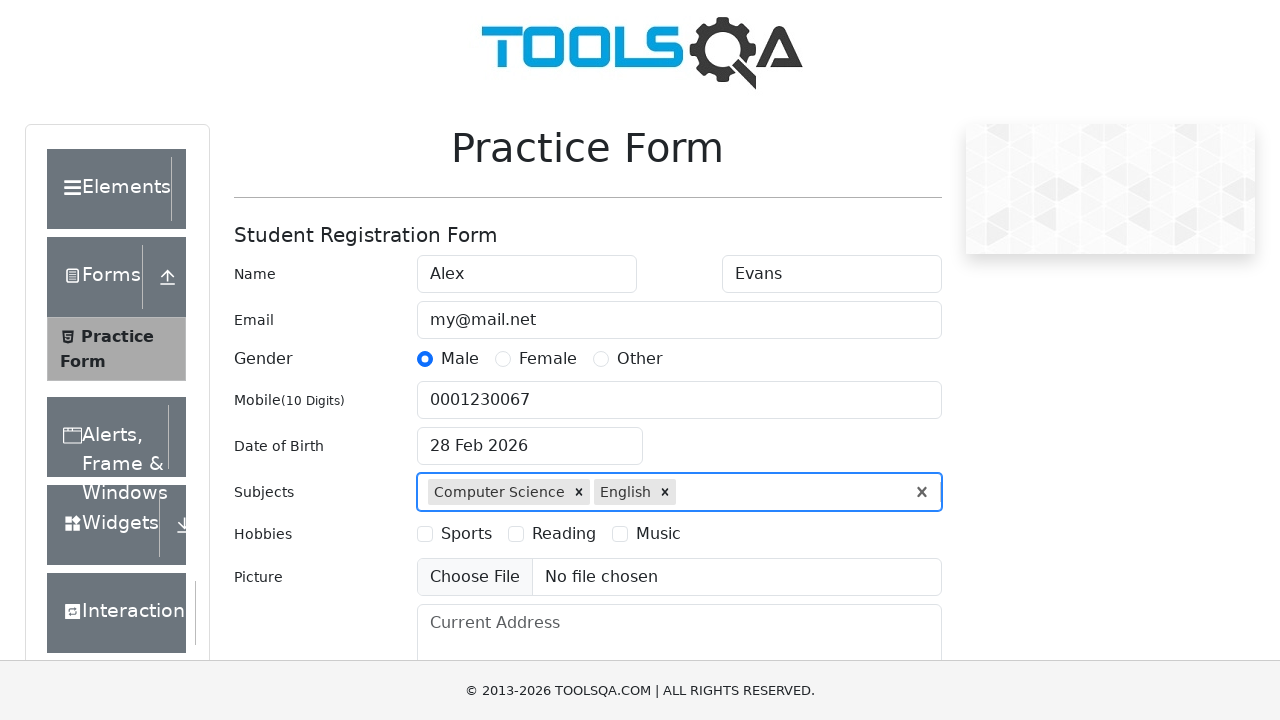

Selected Sports hobby checkbox at (466, 534) on label[for='hobbies-checkbox-1']
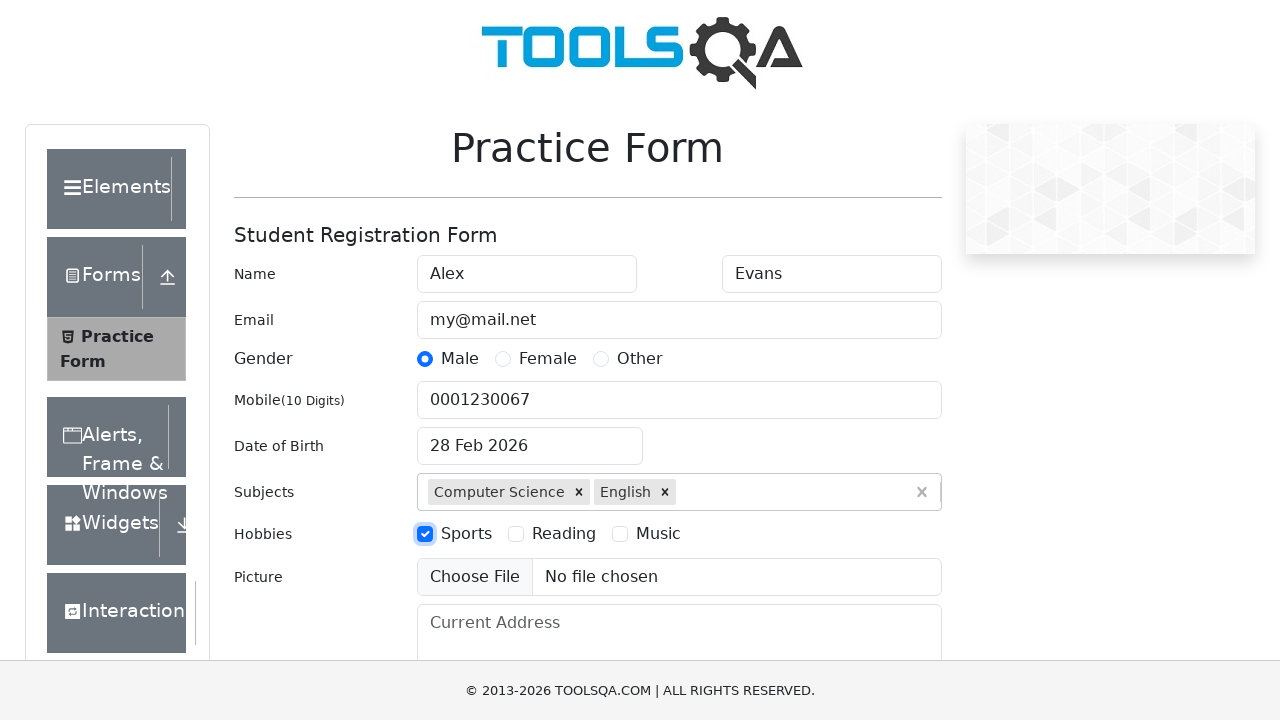

Selected Reading hobby checkbox at (564, 534) on label[for='hobbies-checkbox-2']
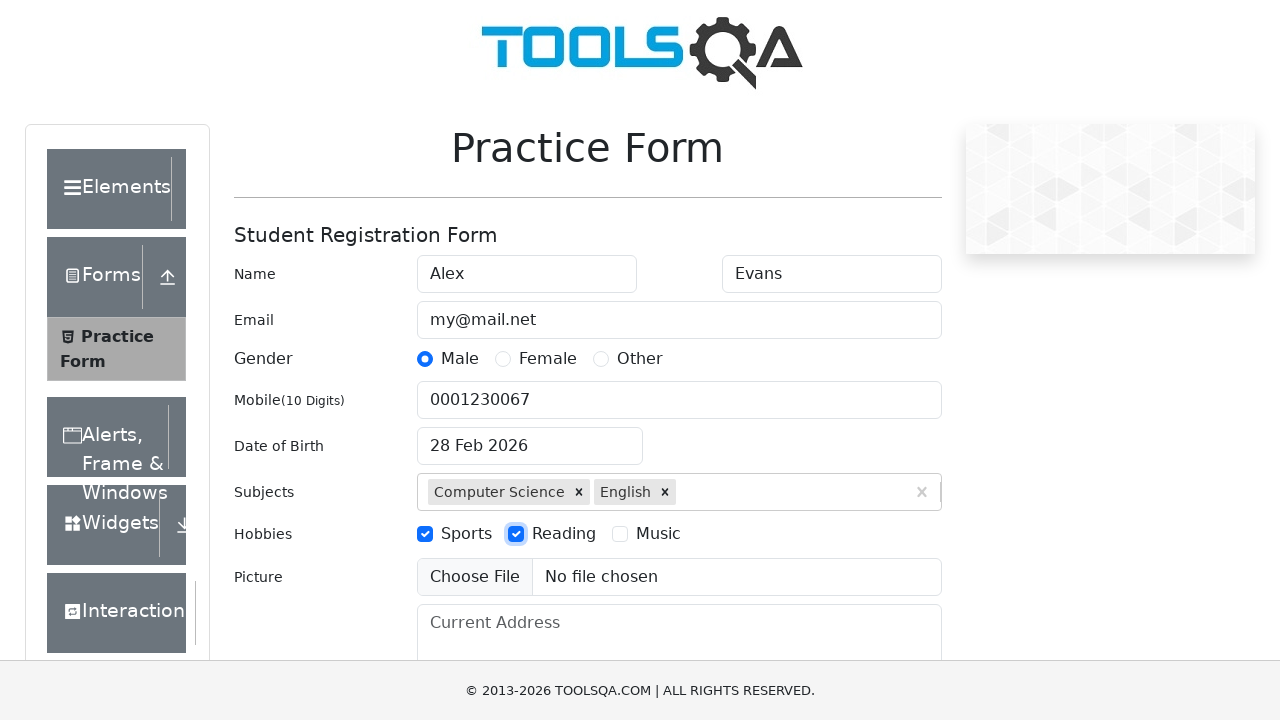

Filled current address with 'Indonesia, Bali, Kuta' on #currentAddress
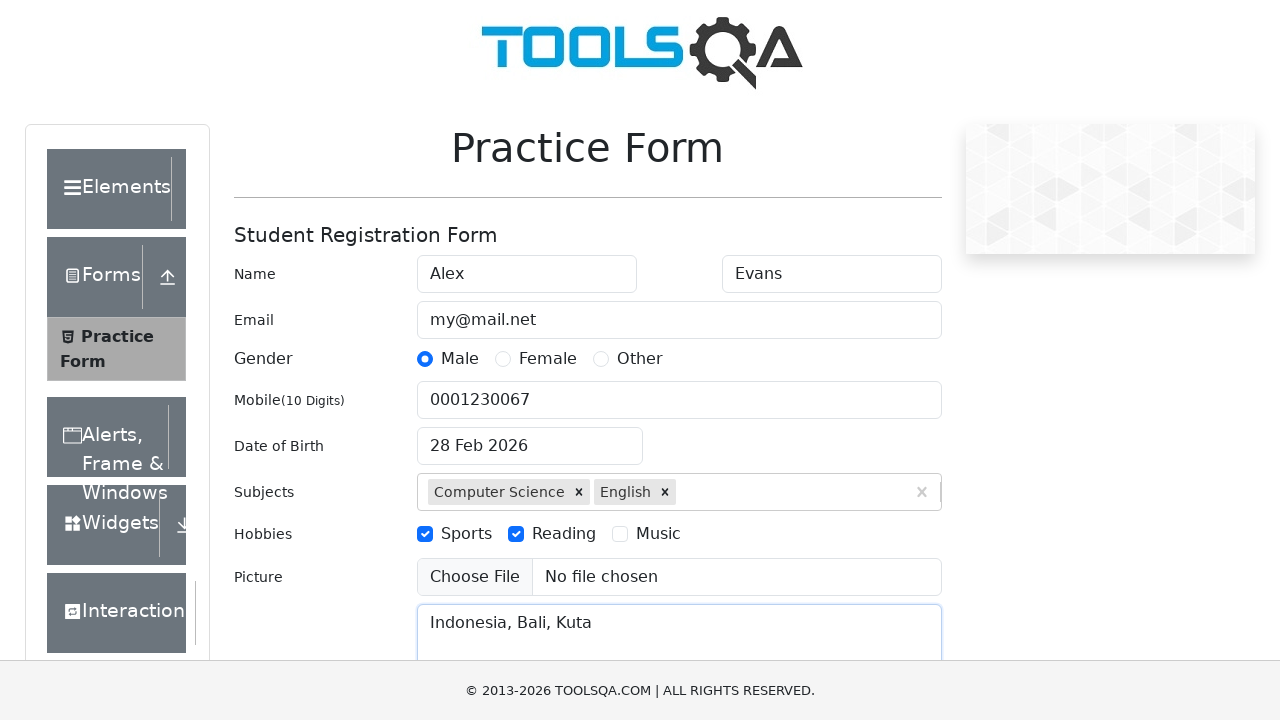

Submitted registration form
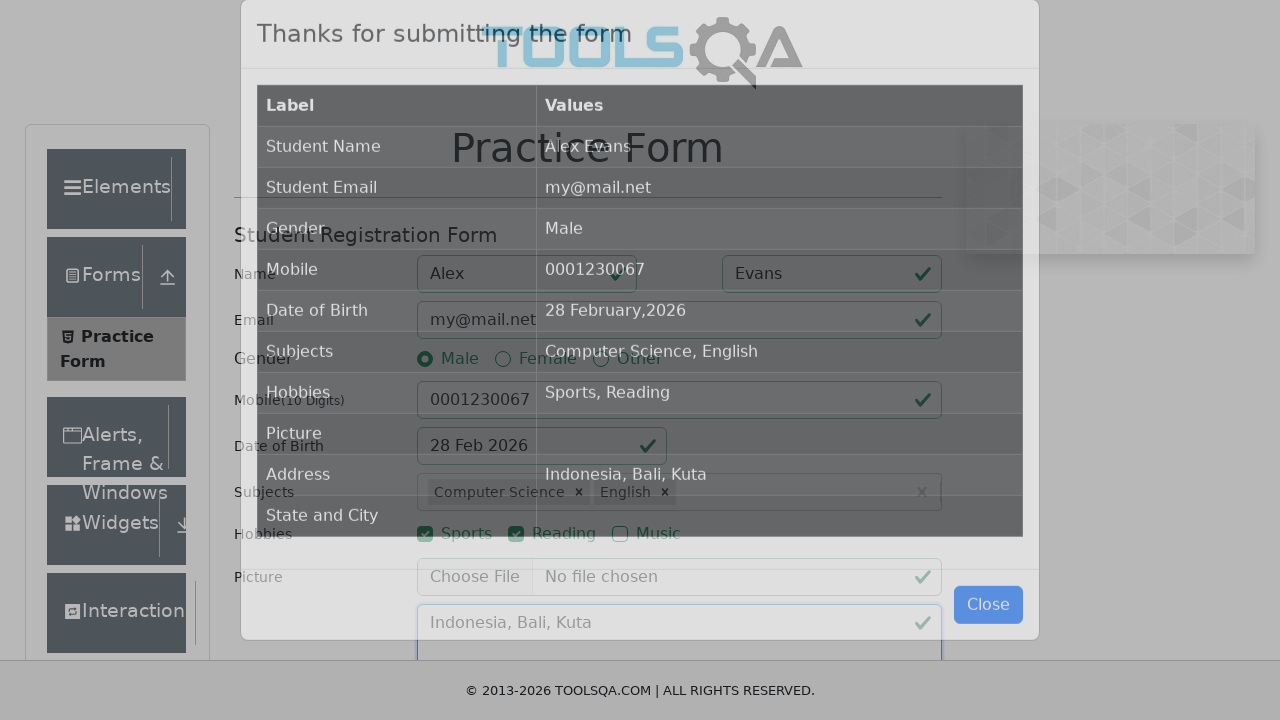

Verified success modal appeared
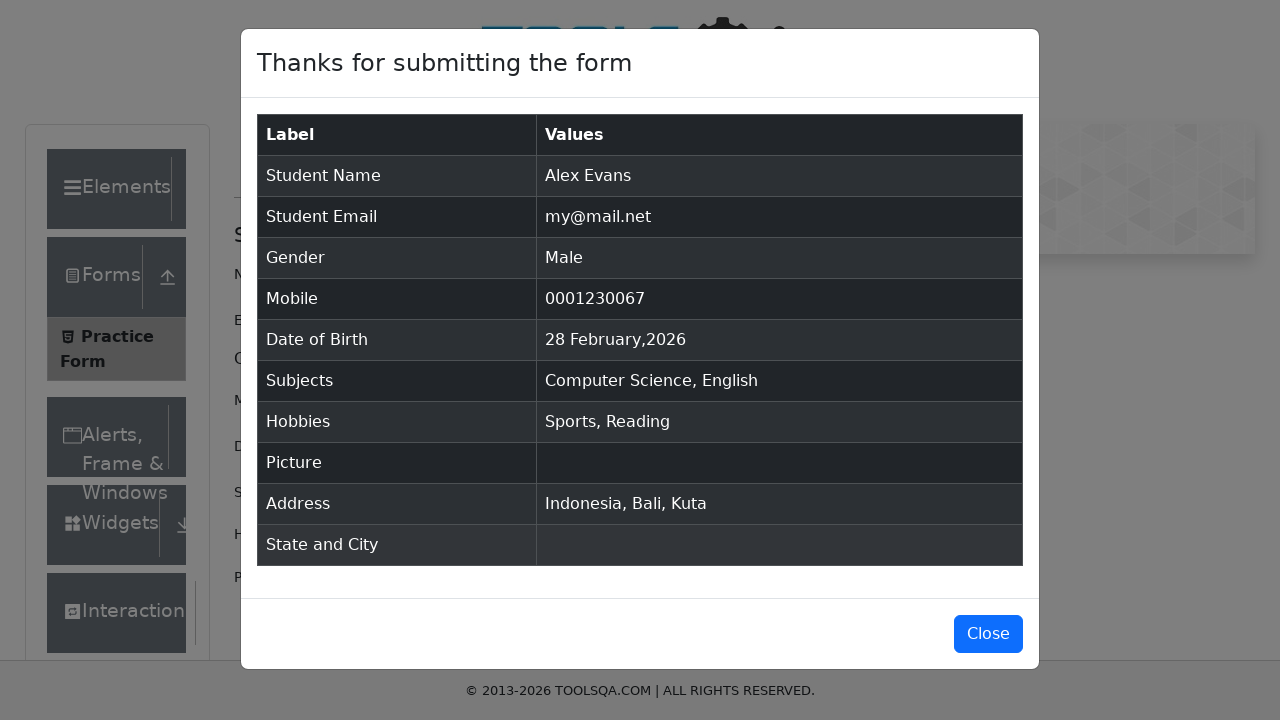

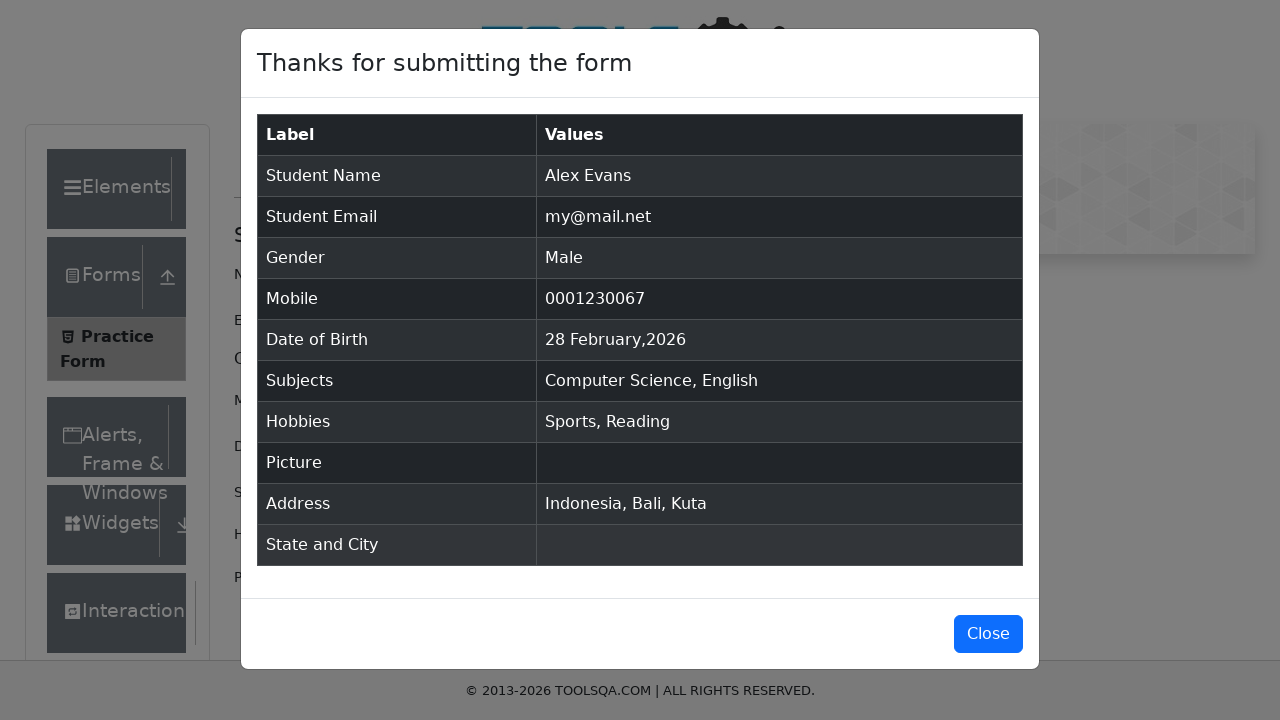